Tests drag and drop functionality by dragging element A to element B

Starting URL: https://the-internet.herokuapp.com/drag_and_drop

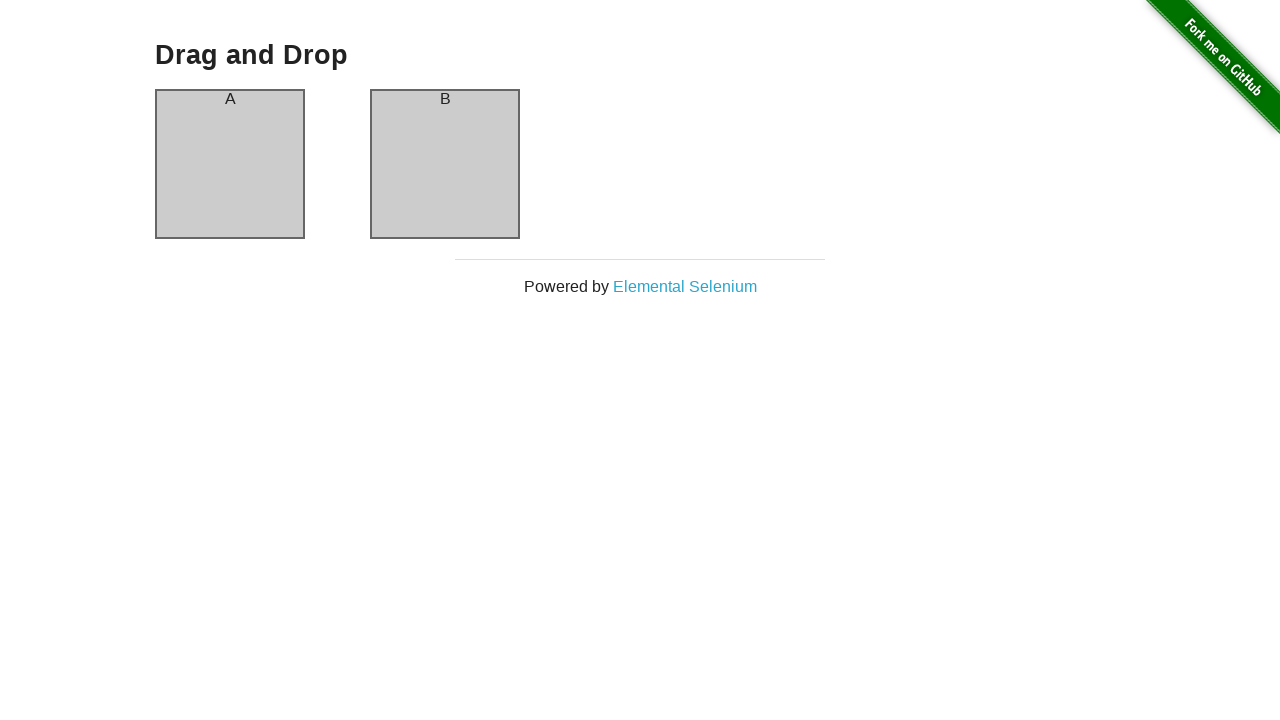

Navigated to drag and drop test page
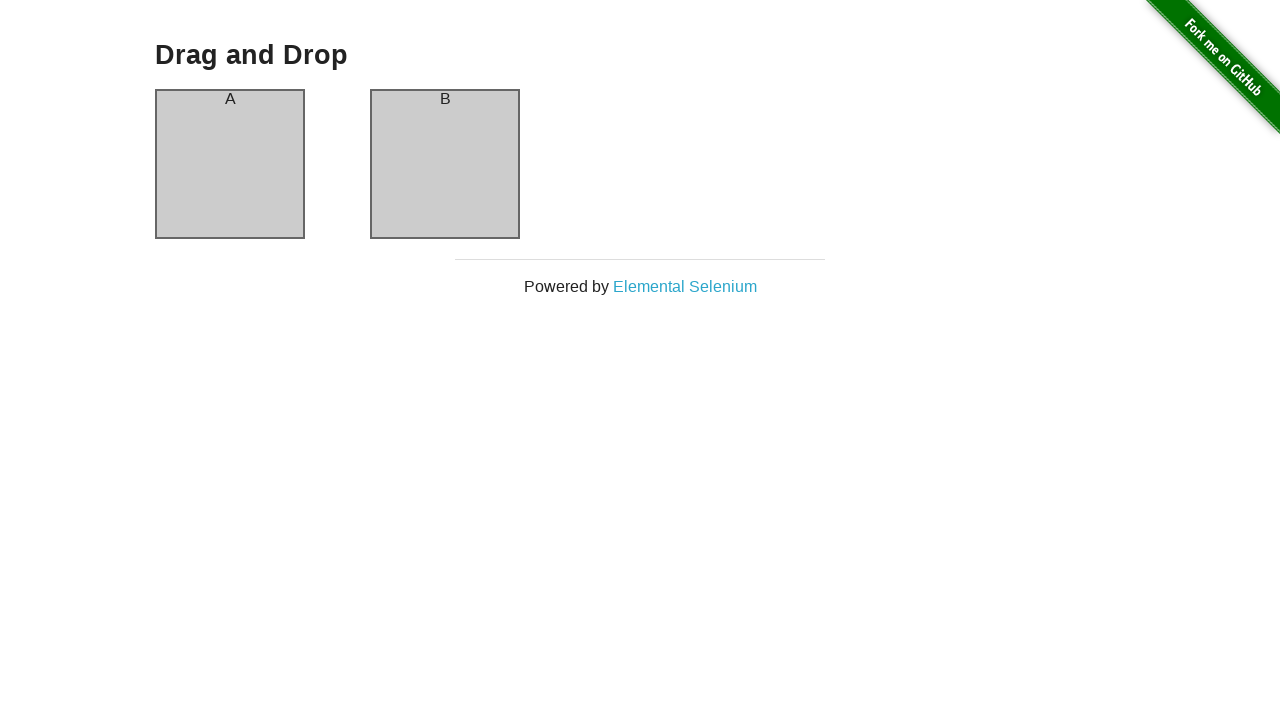

Located source element (Column A)
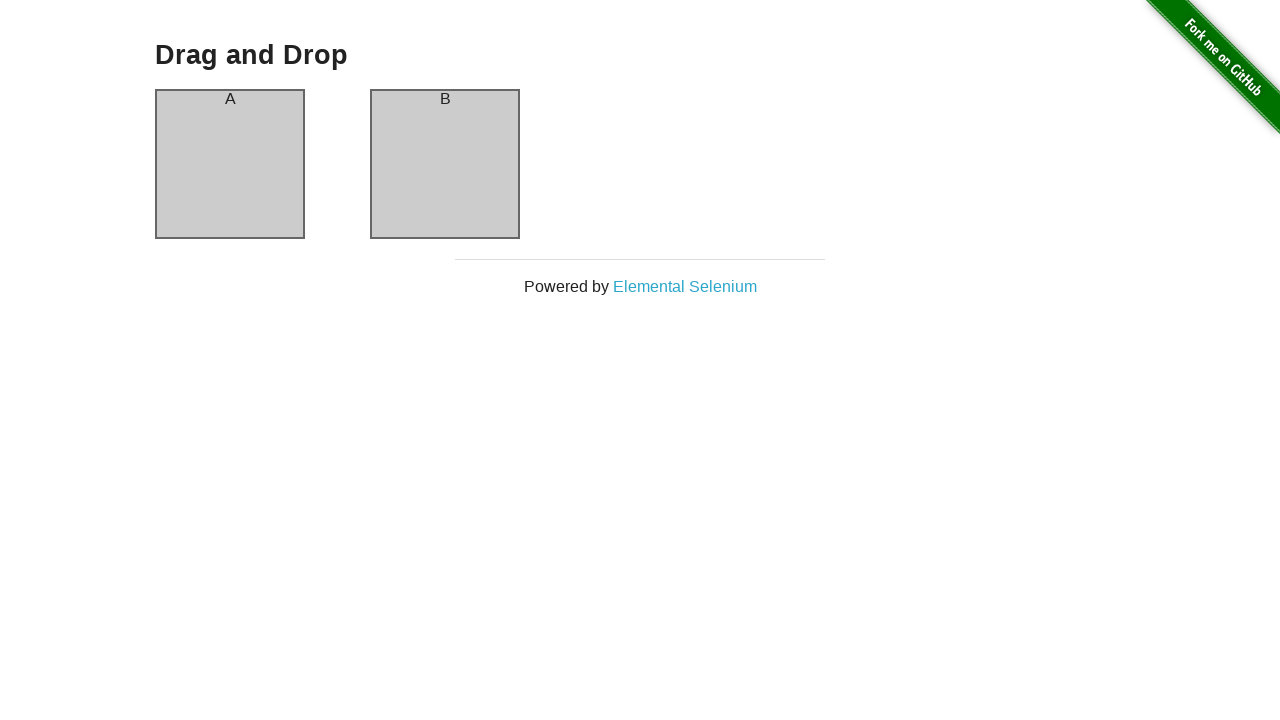

Located target element (Column B)
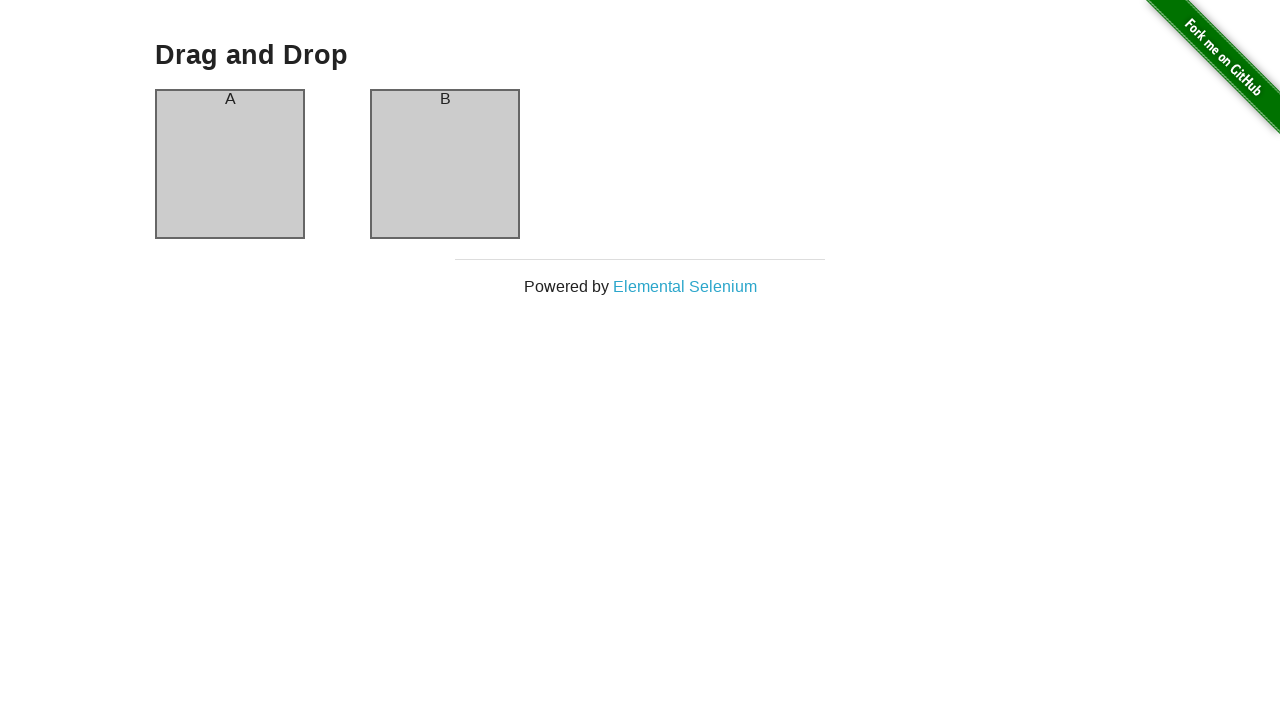

Dragged Column A to Column B at (445, 164)
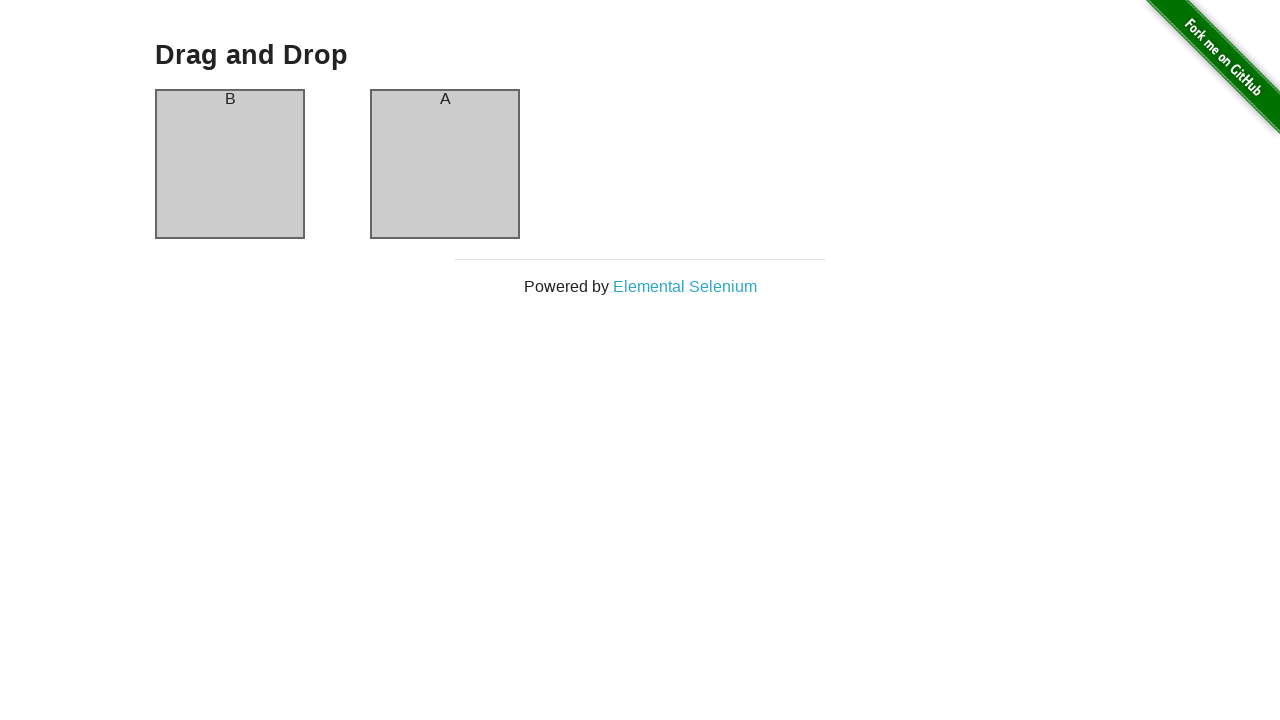

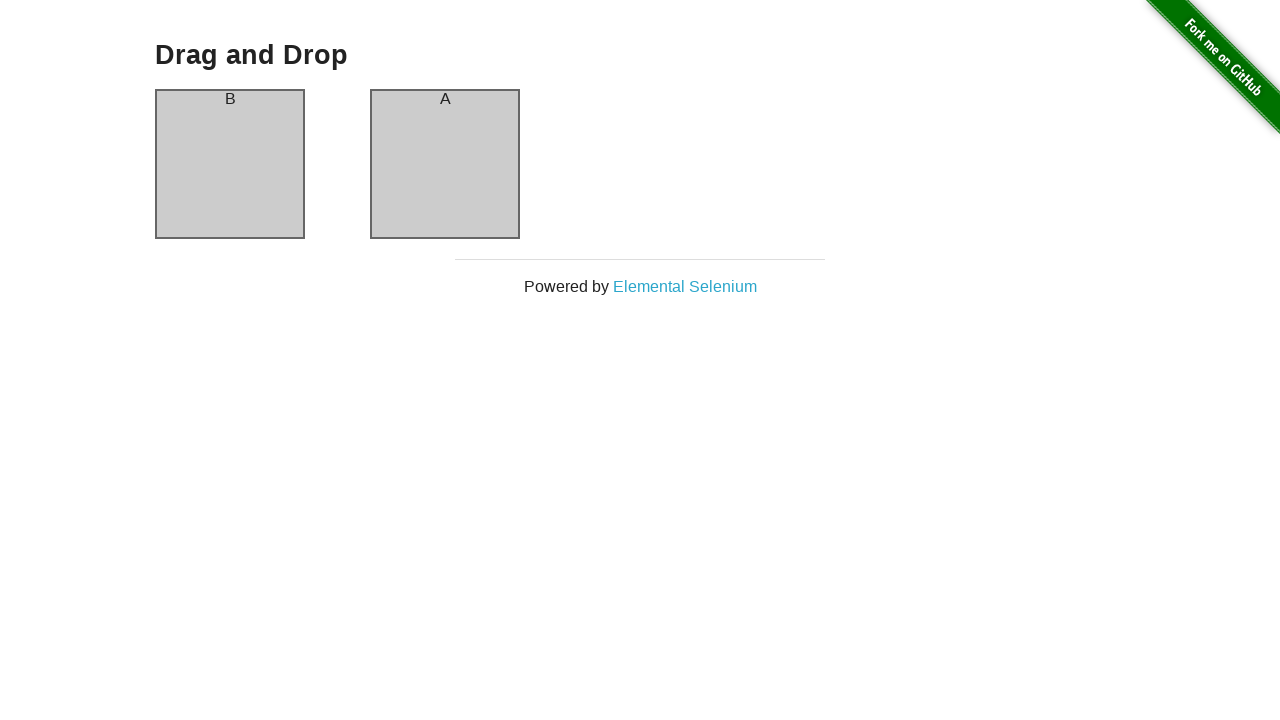